Waits for the price to drop to $100, clicks the Book button, then solves a mathematical problem and submits the answer

Starting URL: http://suninjuly.github.io/explicit_wait2.html

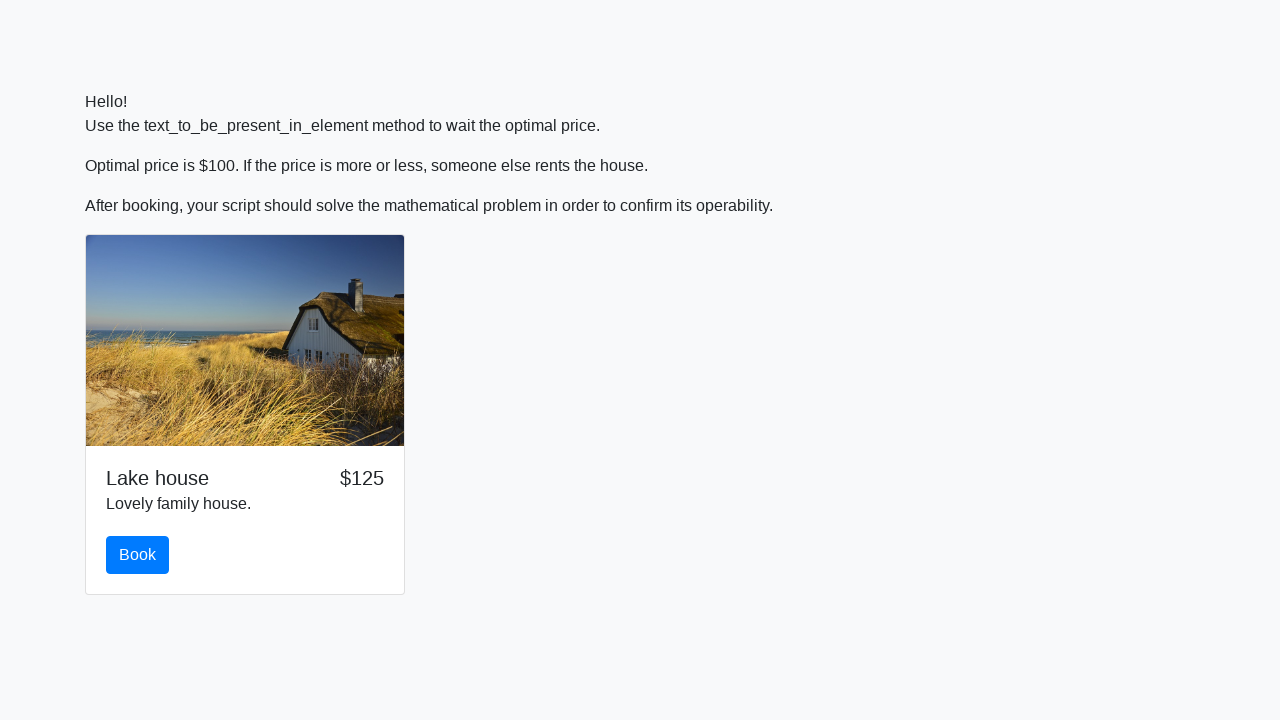

Waited for price to drop to $100
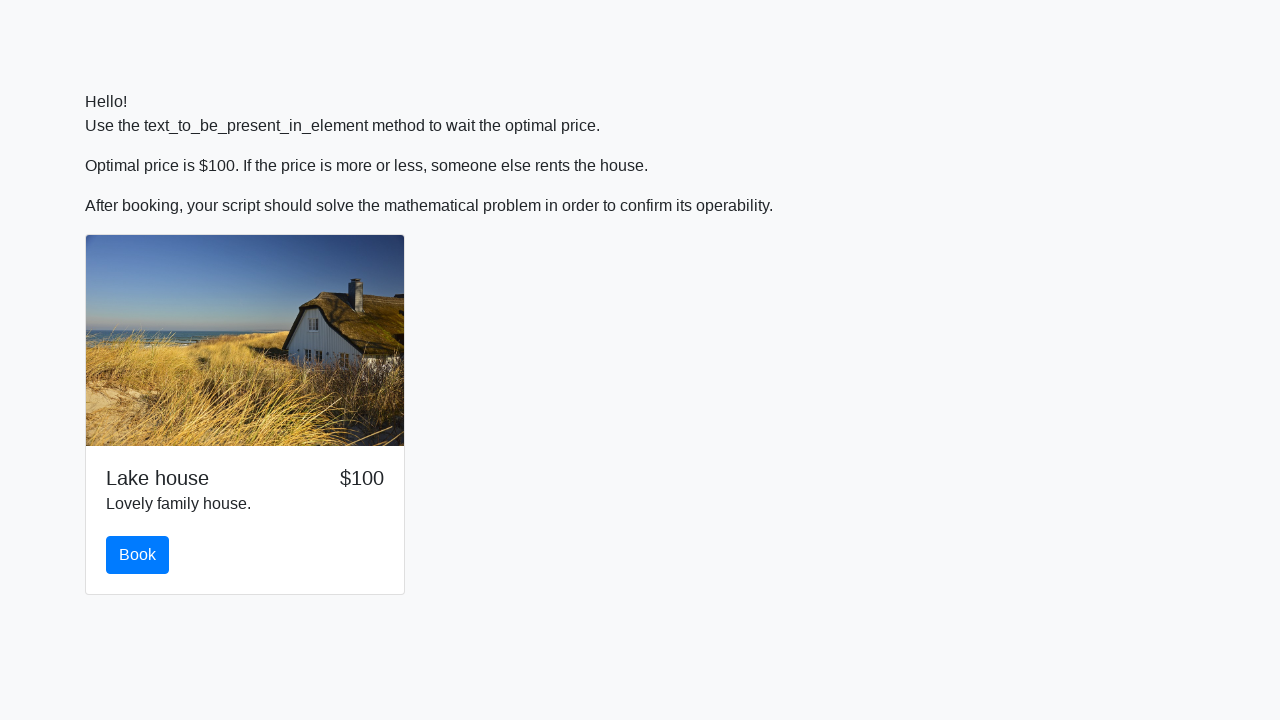

Clicked the Book button at (138, 555) on #book
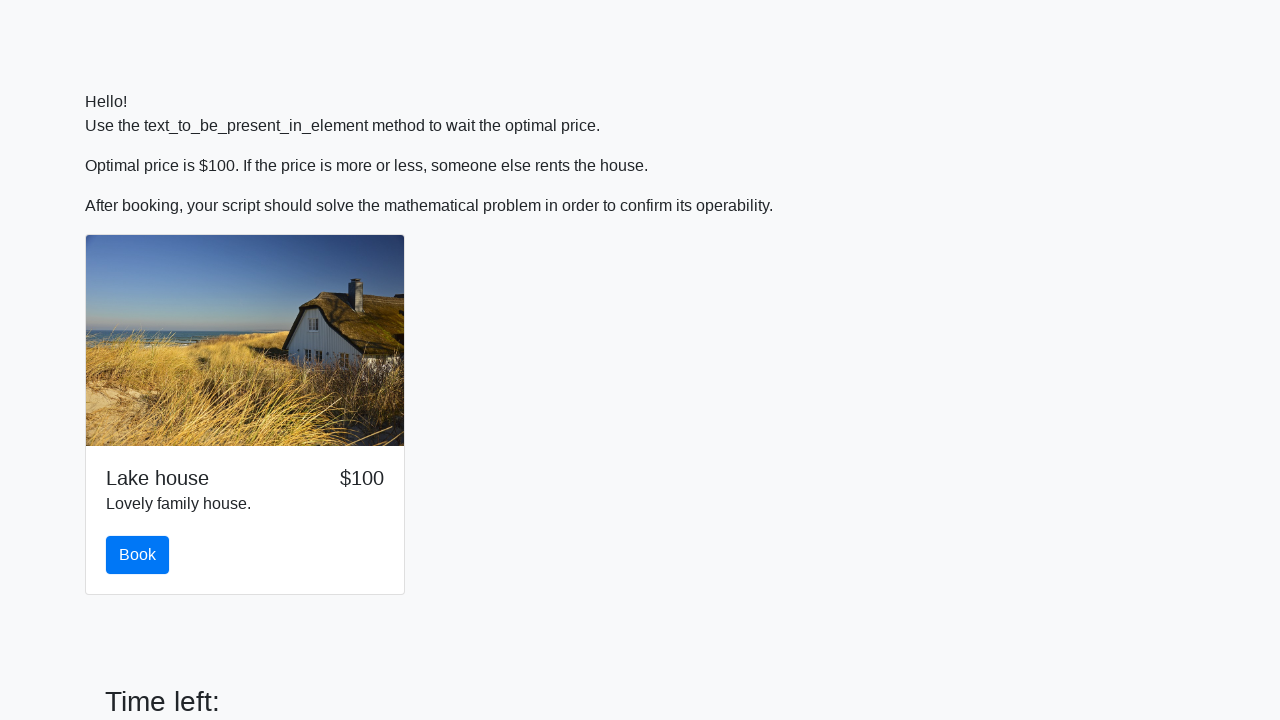

Retrieved x value for calculation: 876
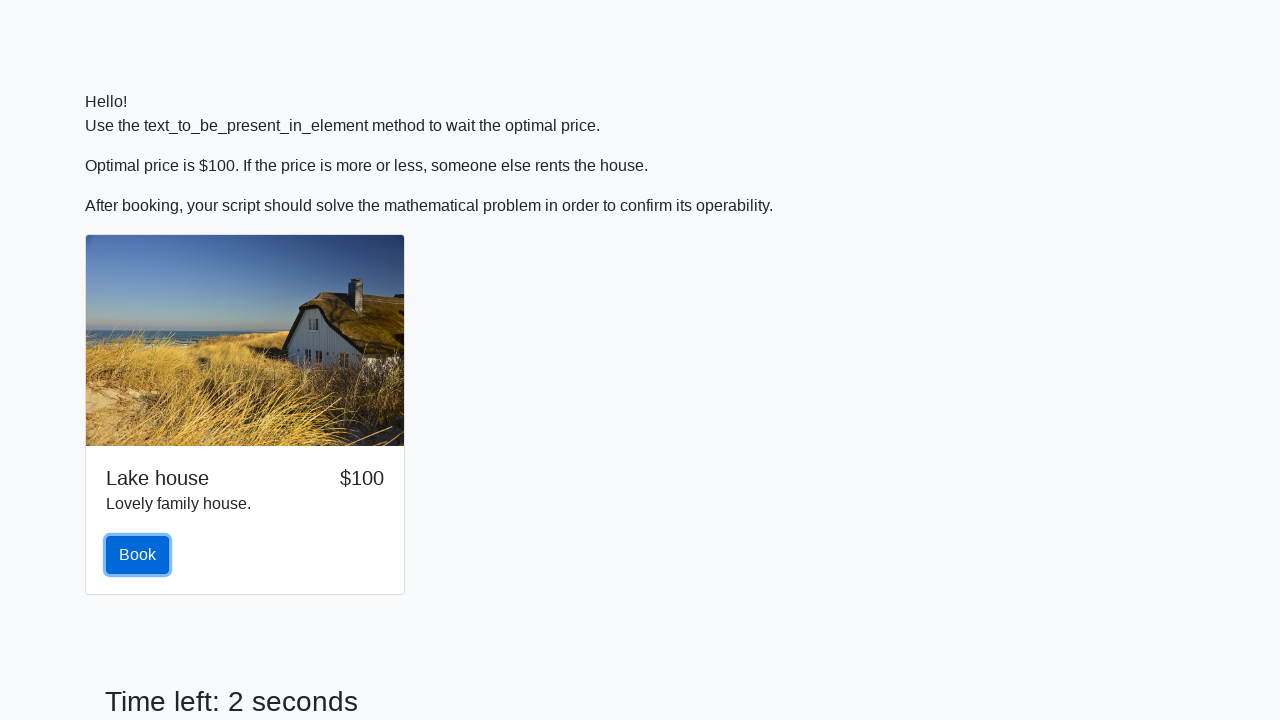

Calculated answer using formula: 1.7576622760669844
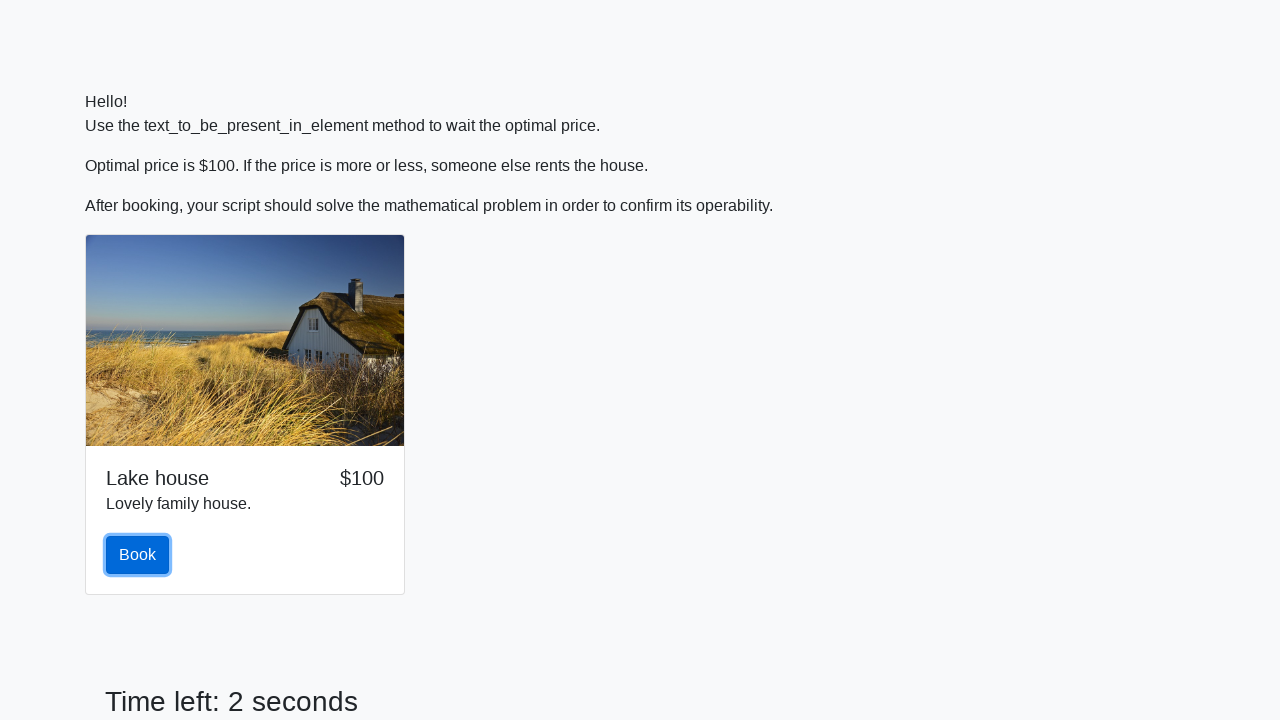

Scrolled answer field into view
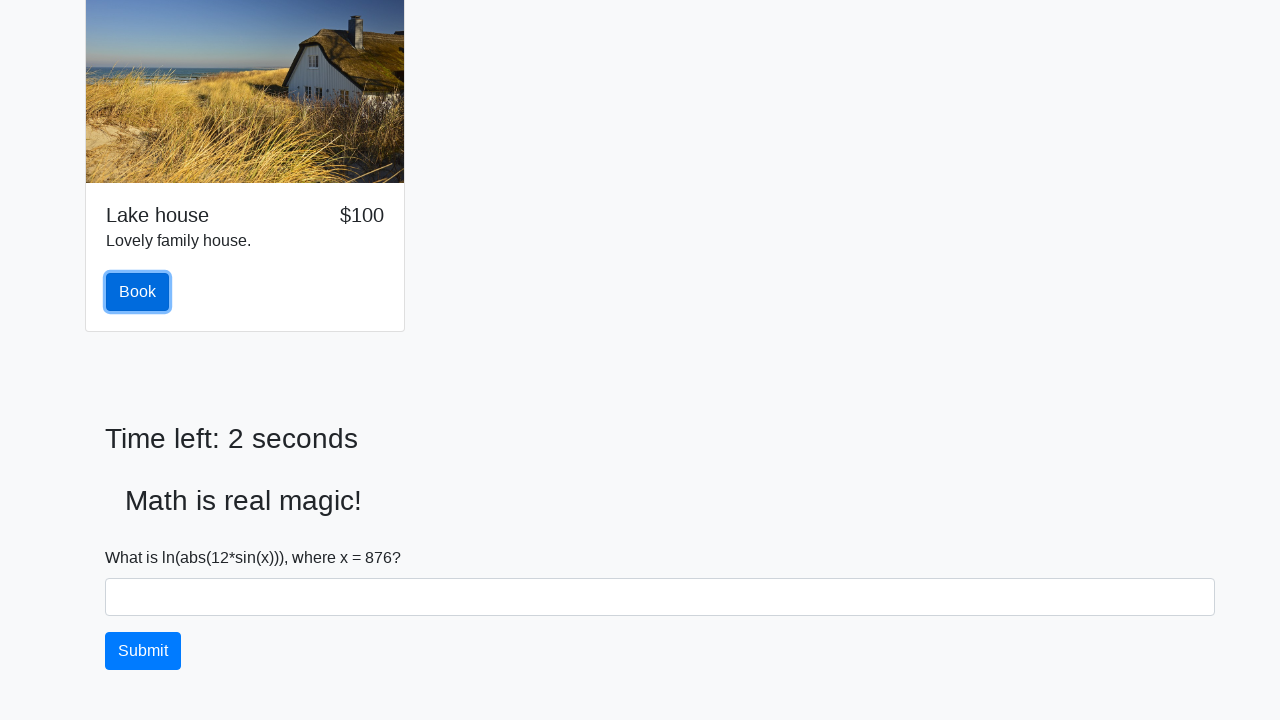

Filled answer field with calculated value: 1.7576622760669844 on #answer
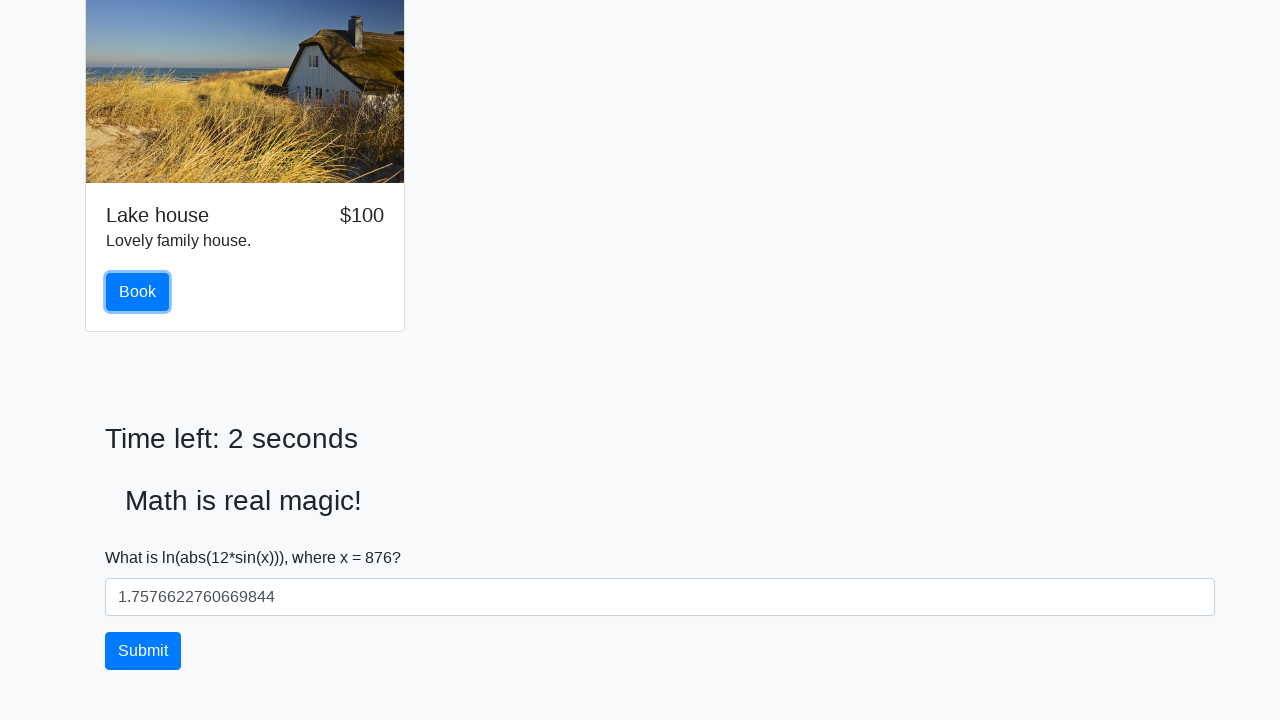

Clicked the solve button to submit answer at (143, 651) on #solve
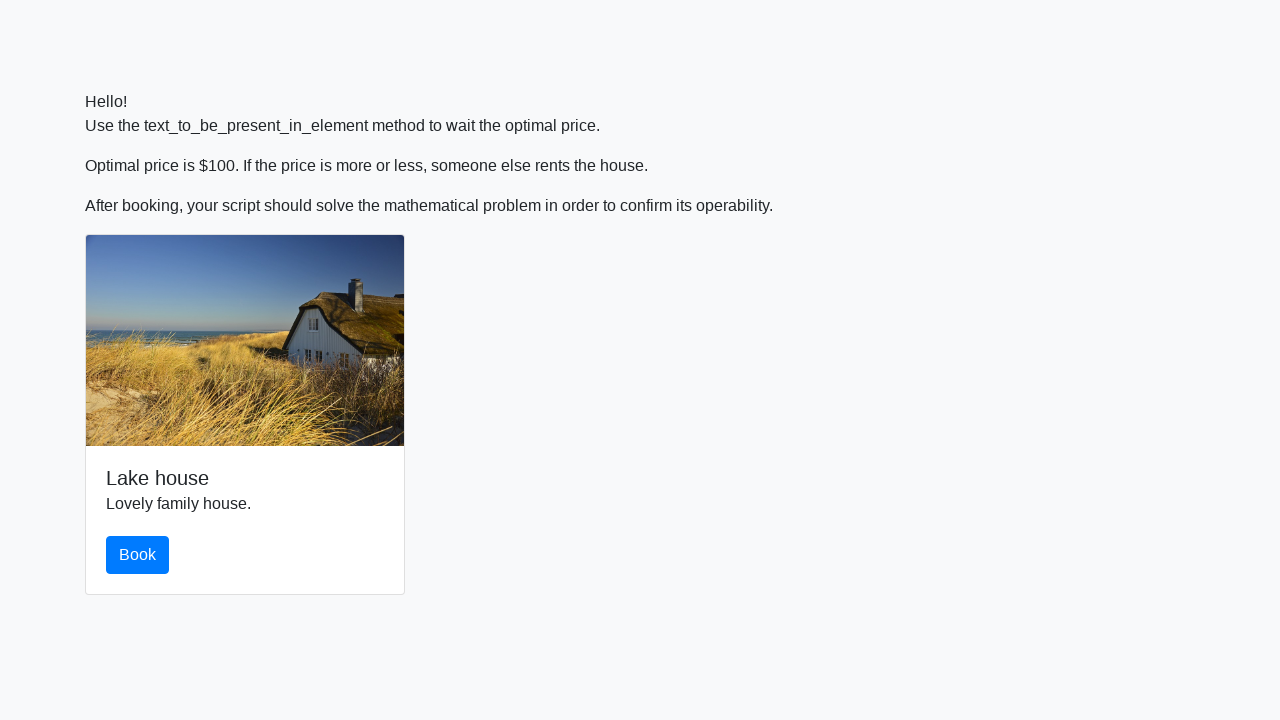

Waited 2 seconds to see result
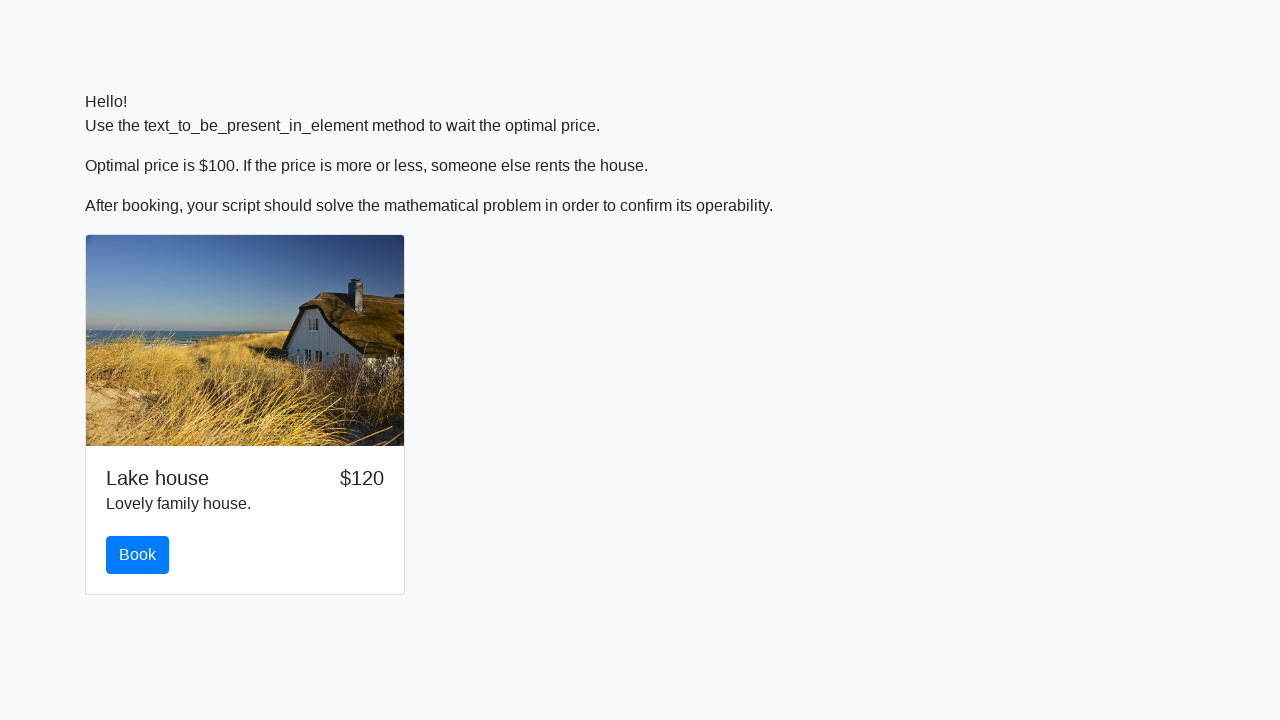

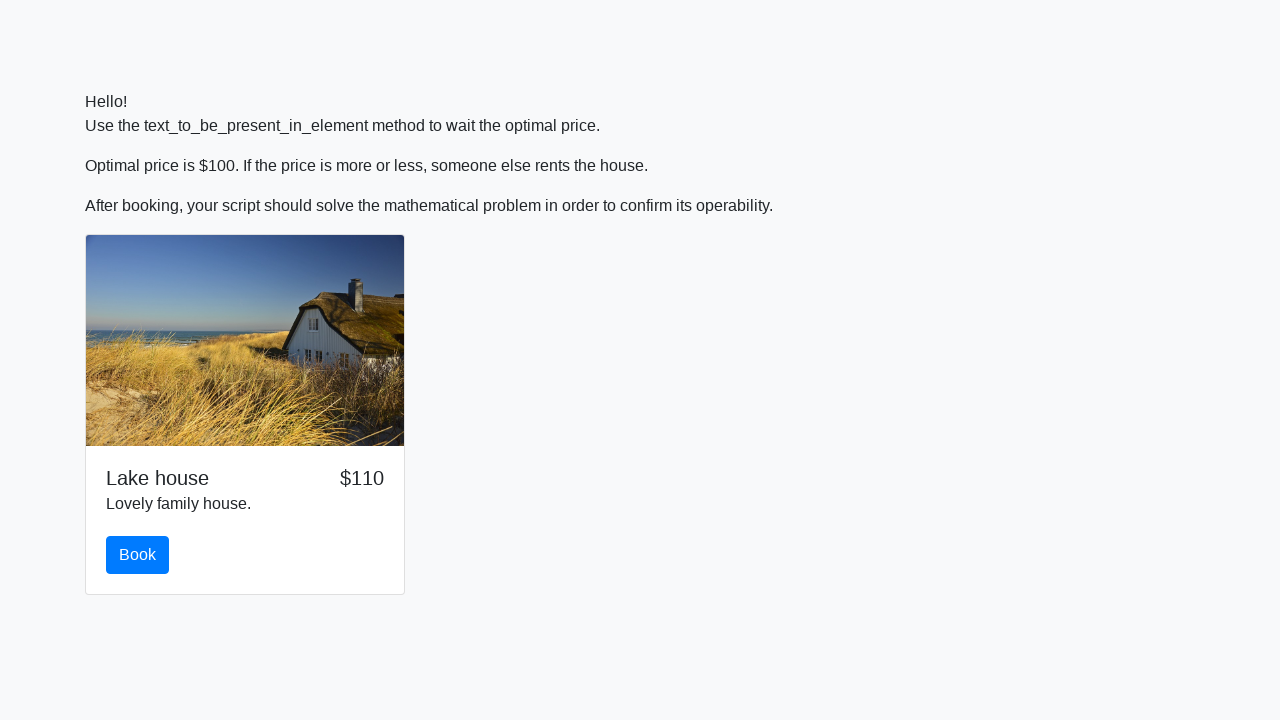